Tests the information alert by clicking the alert button, verifying the alert text, and accepting the alert

Starting URL: https://demoqa.com/alerts

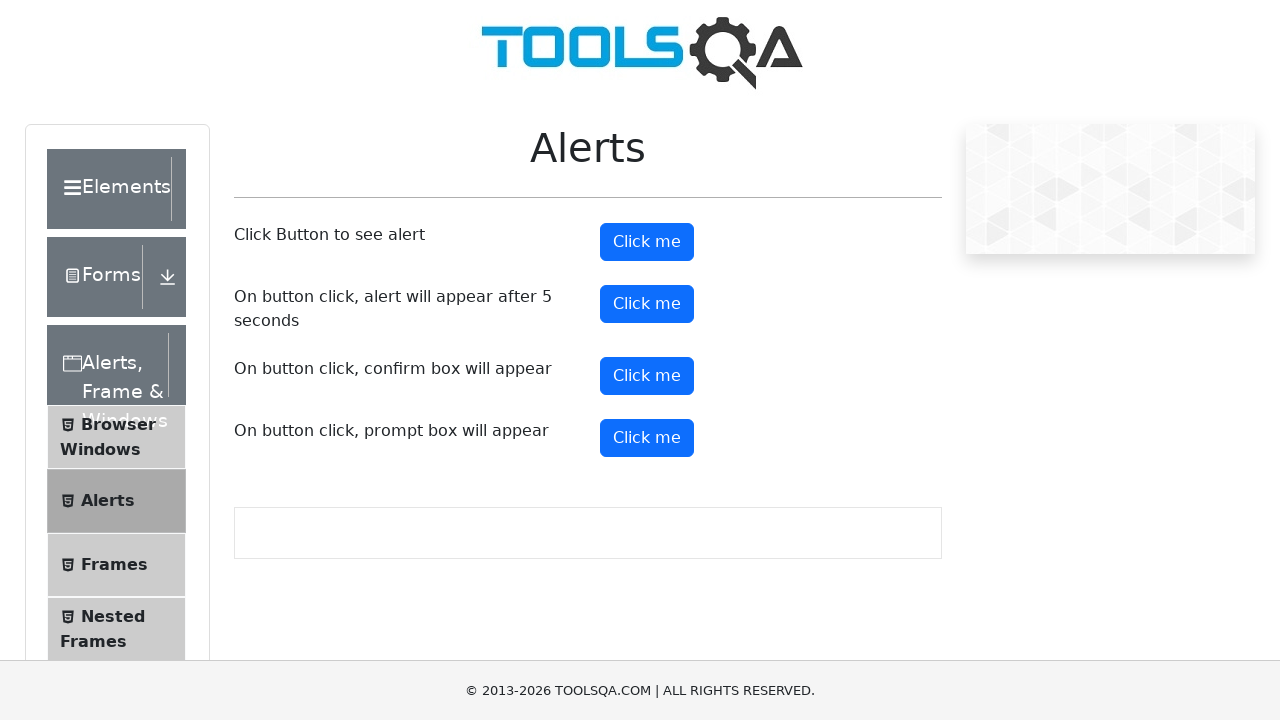

Clicked the alert button to trigger information alert at (647, 242) on #alertButton
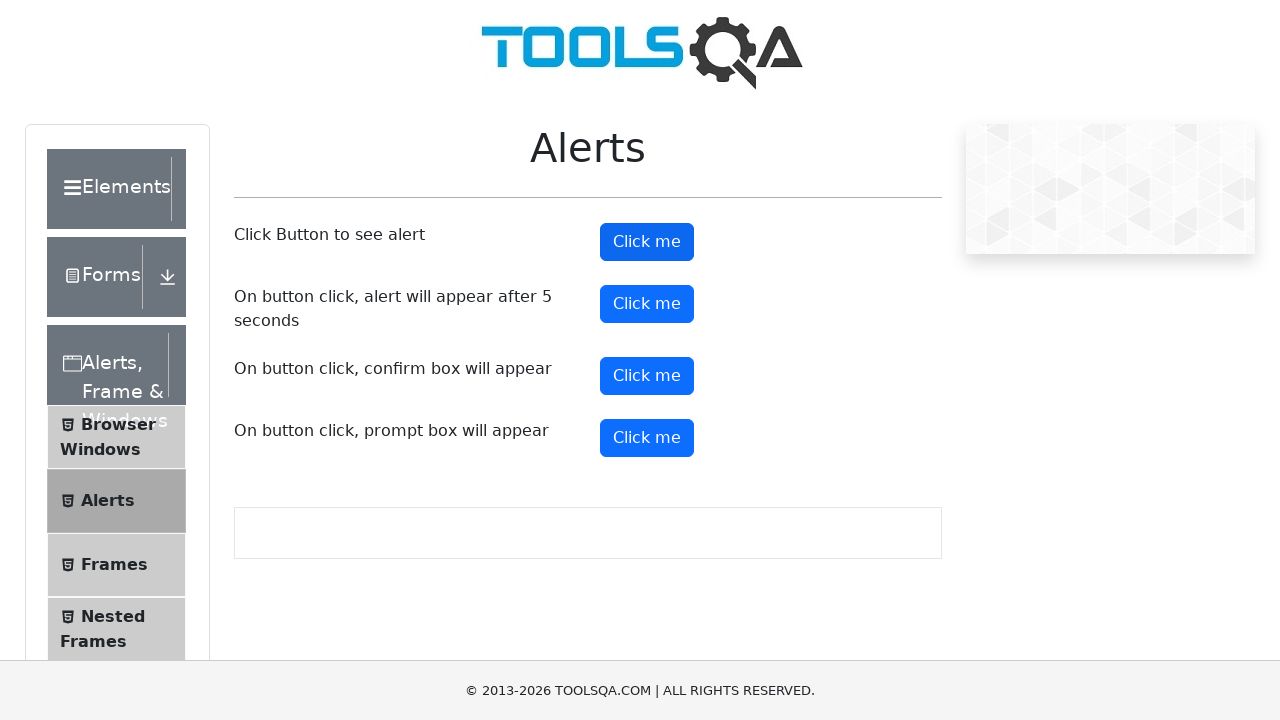

Set up dialog handler to accept alert
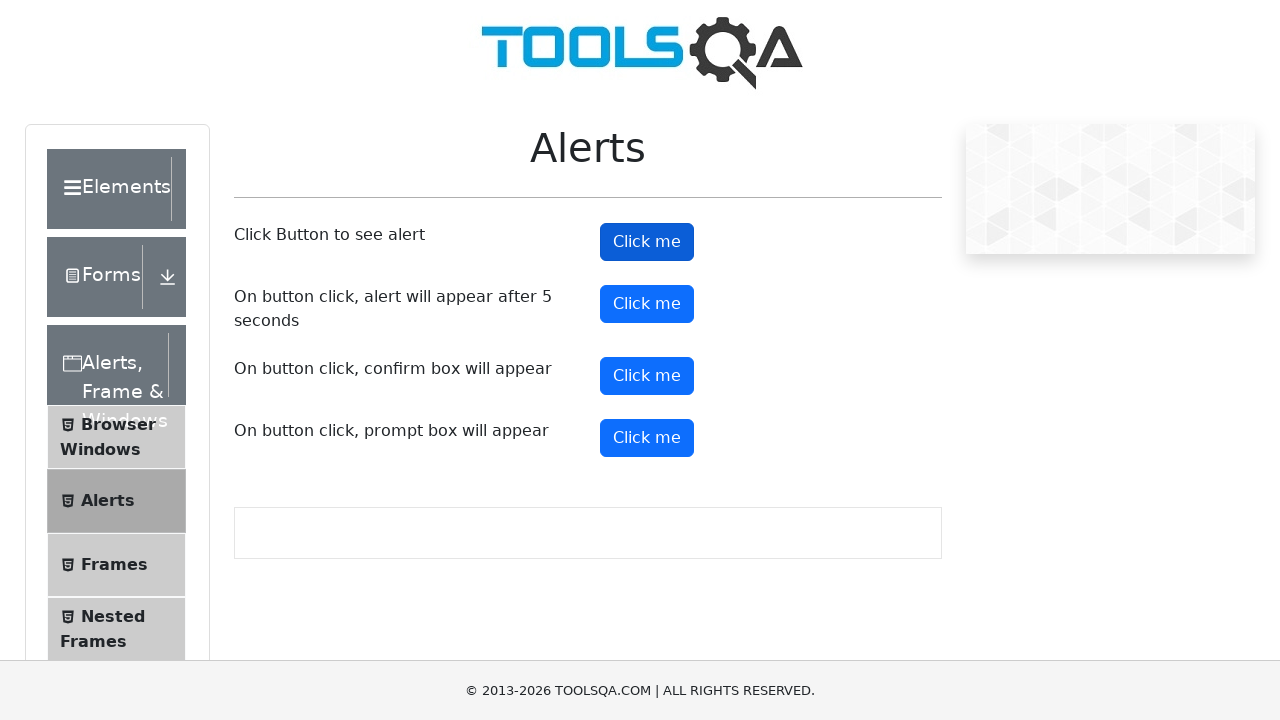

Waited for UI updates after accepting alert
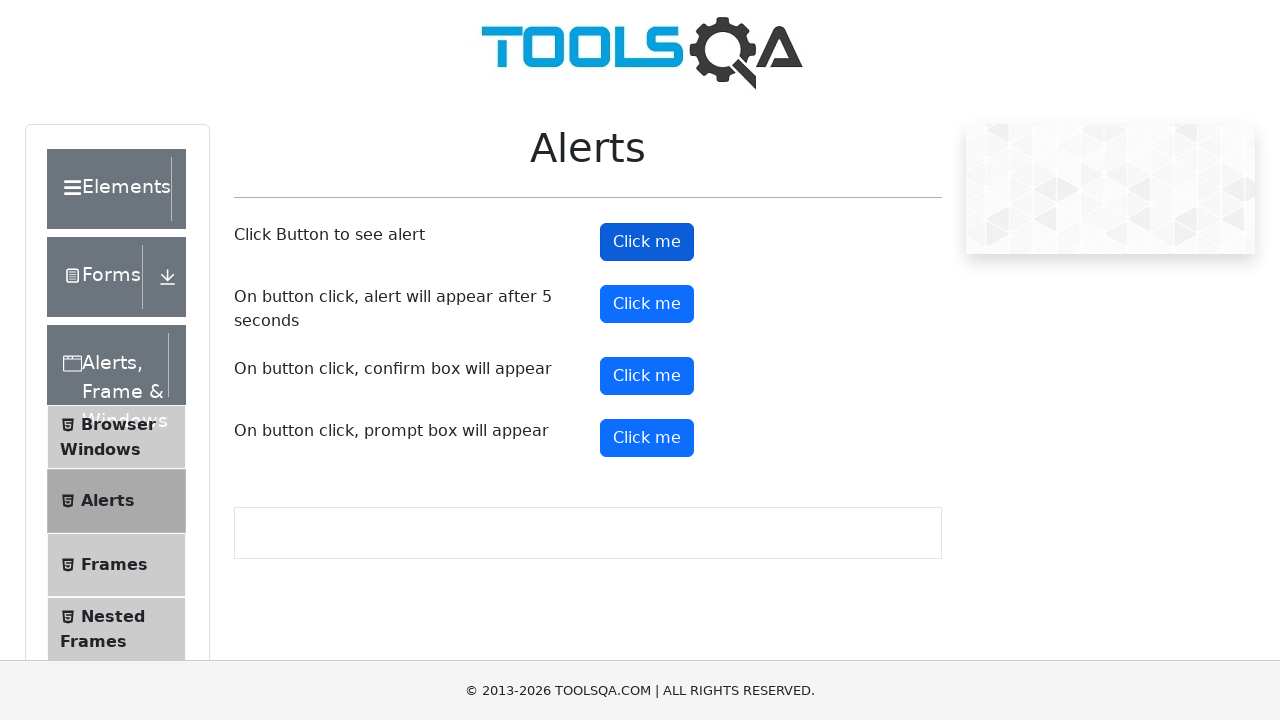

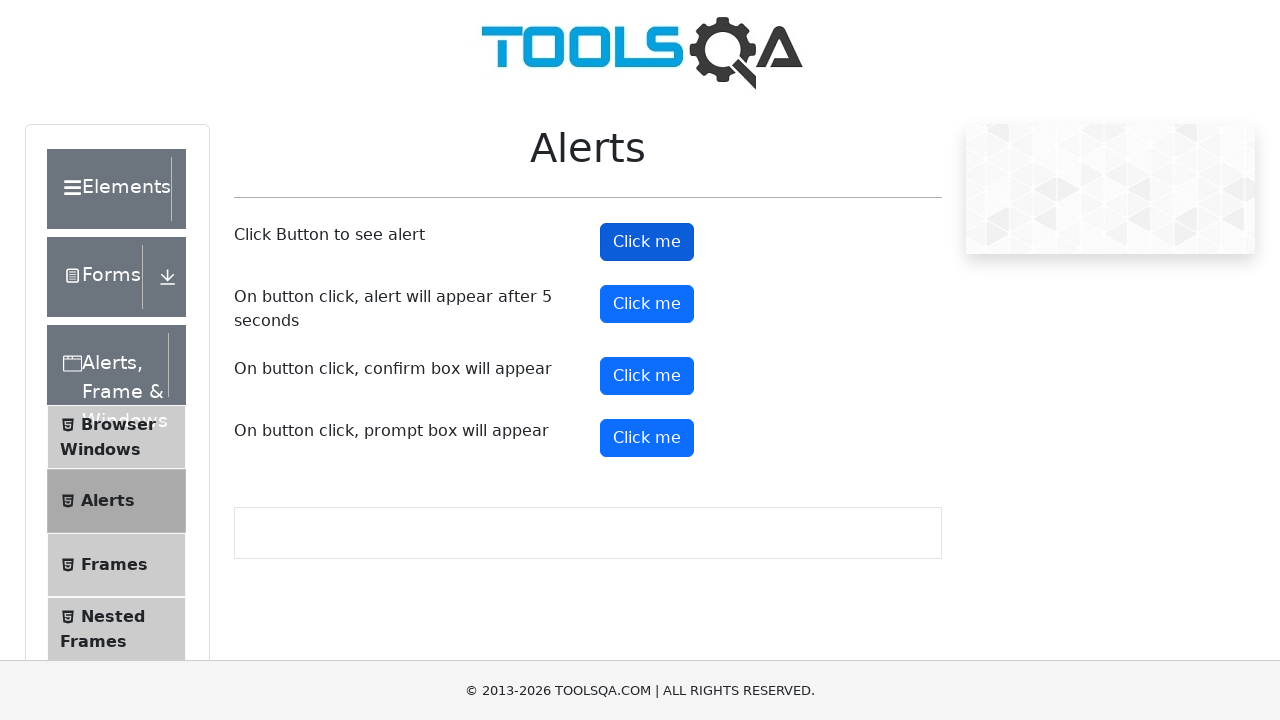